Verifies that the header logo image is displayed on the demoqa homepage

Starting URL: https://demoqa.com/

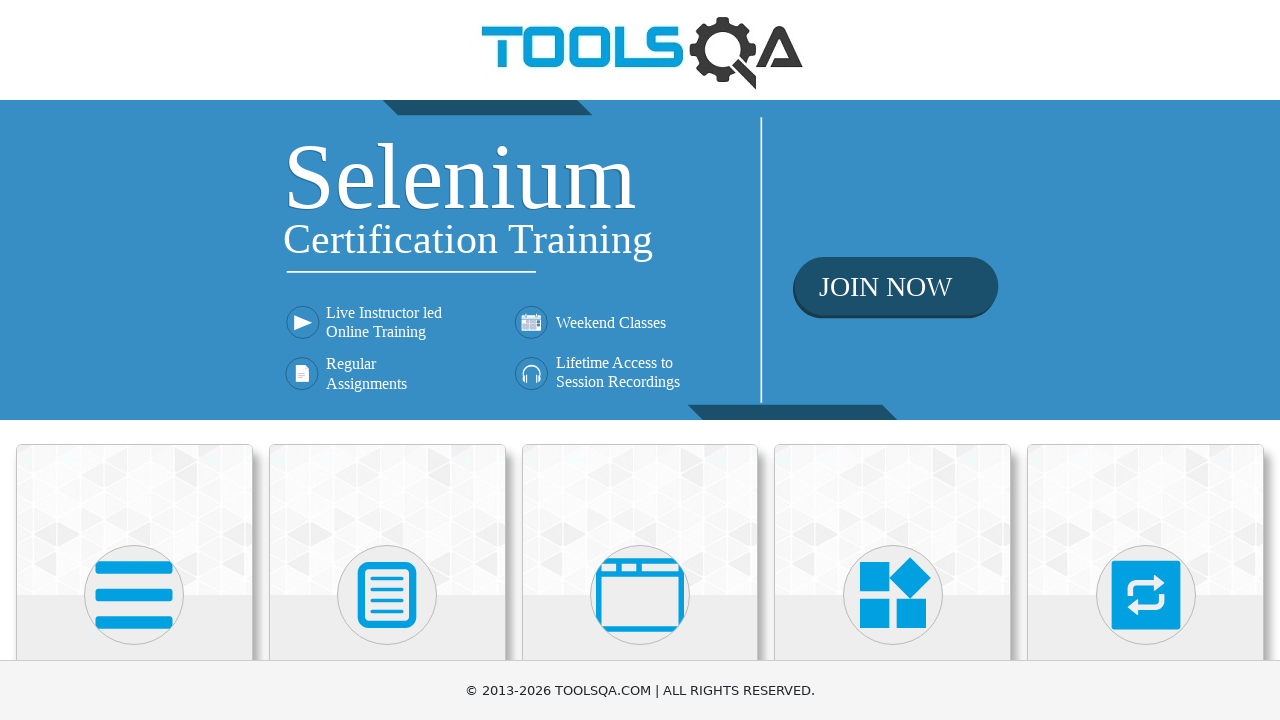

Navigated to DemoQA homepage
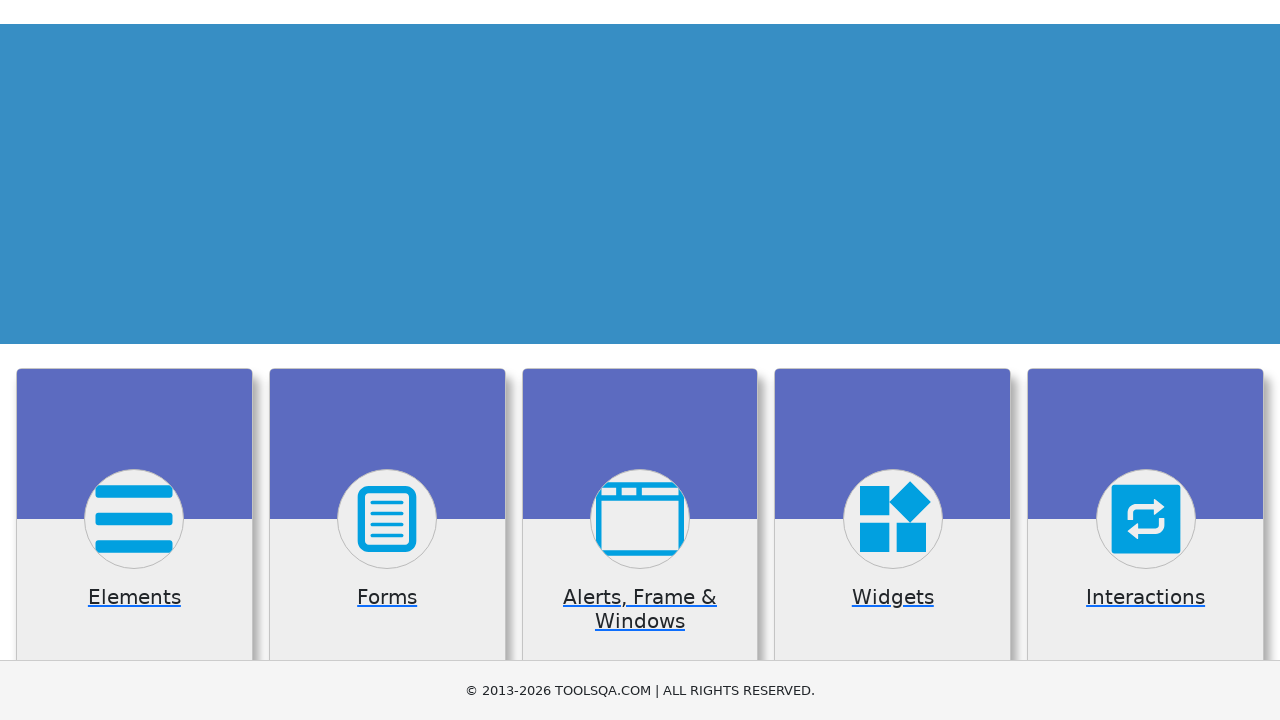

Located header logo image element
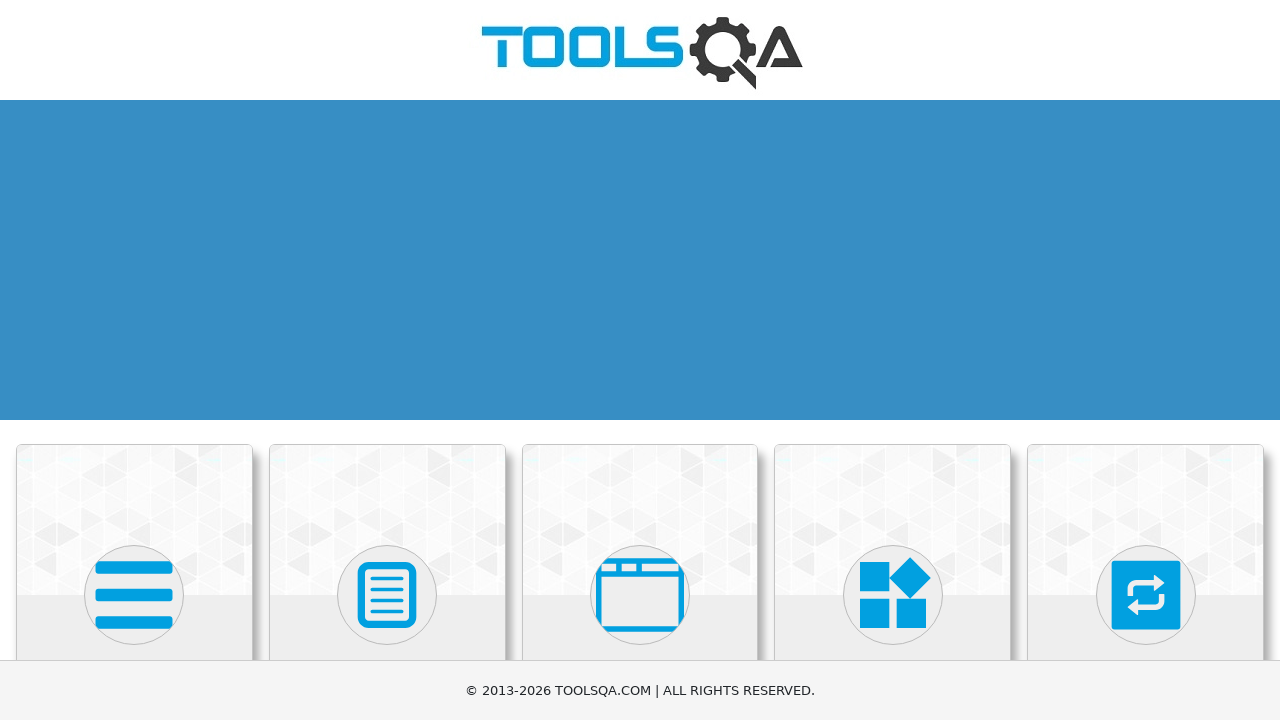

Verified that header logo image is displayed
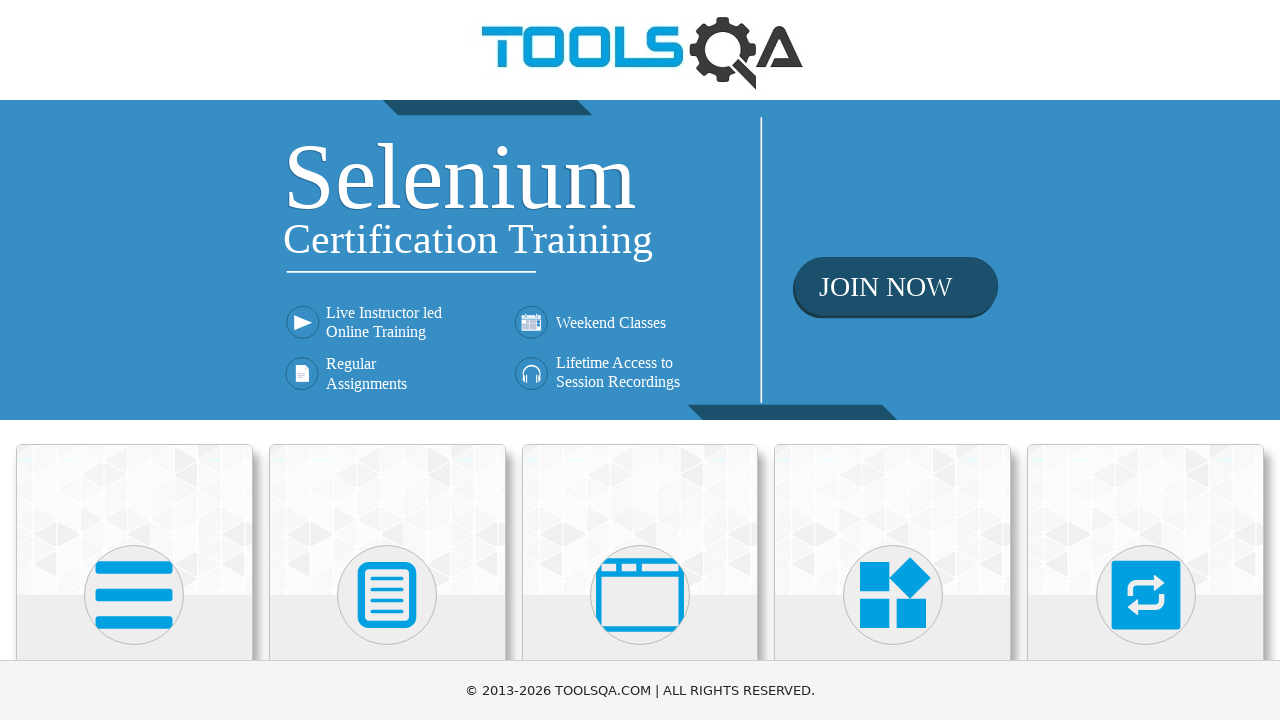

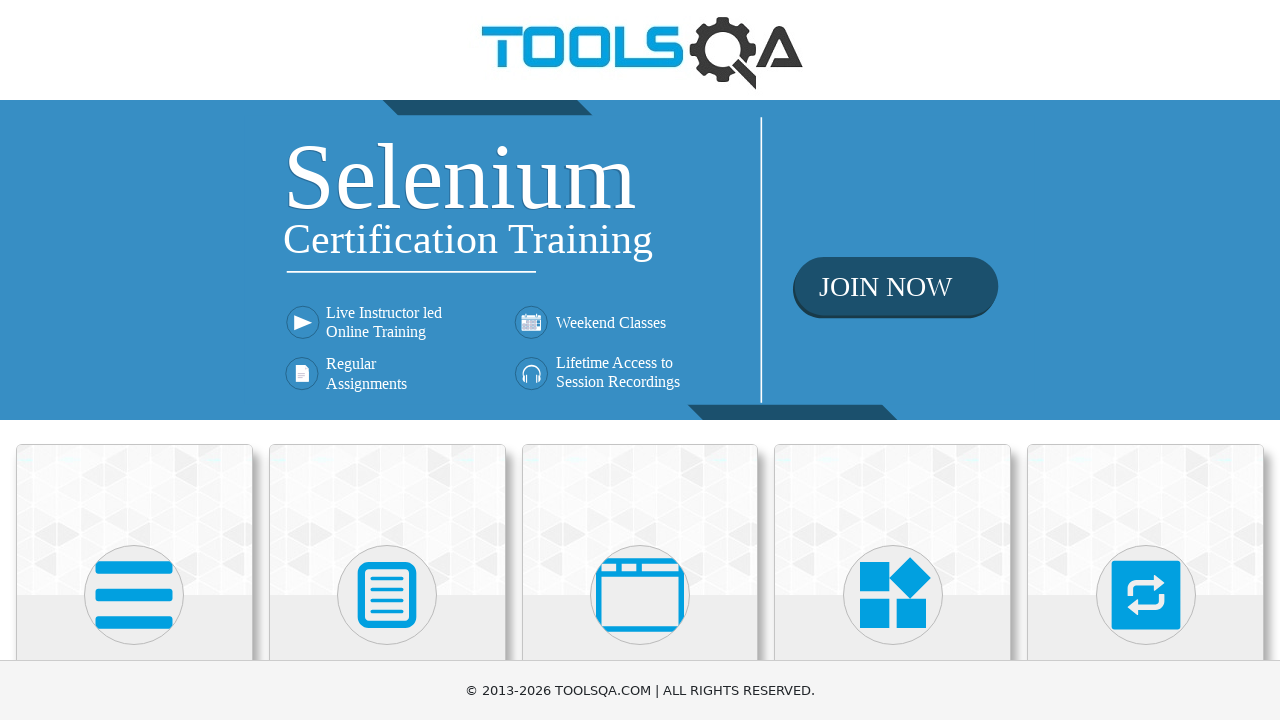